Tests that pressing Escape cancels editing and restores the original text

Starting URL: https://demo.playwright.dev/todomvc

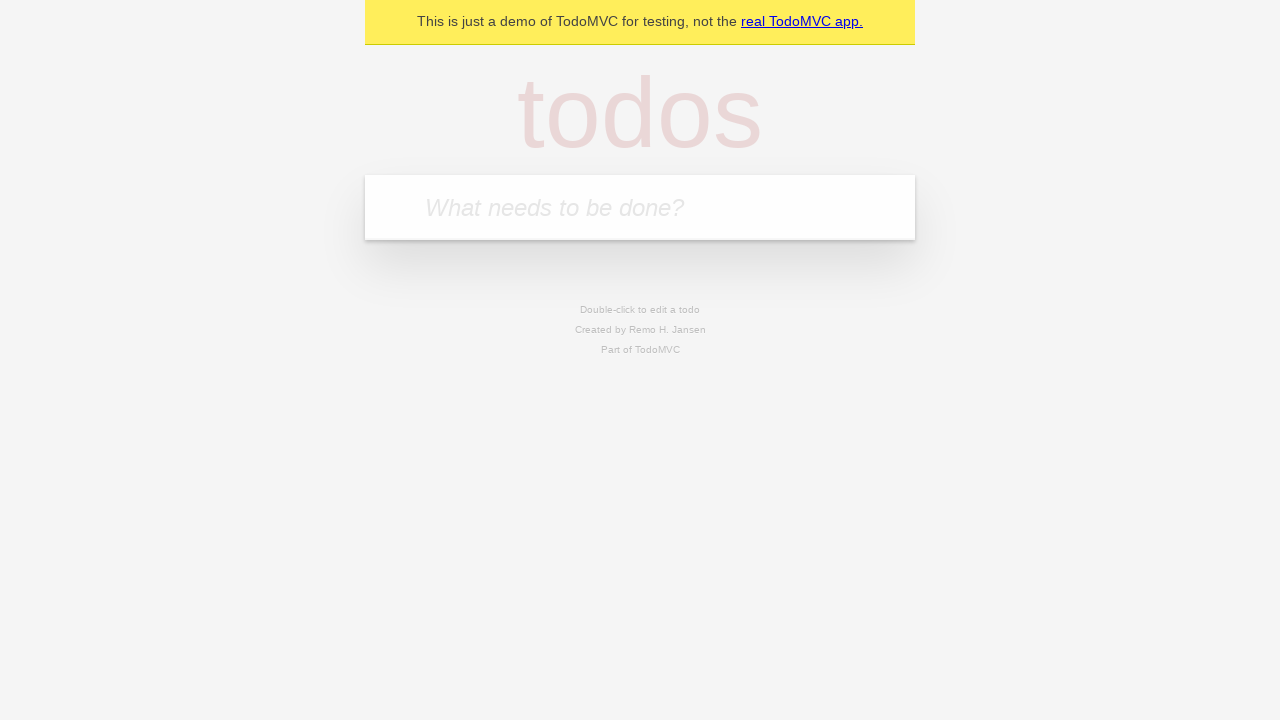

Filled new todo field with 'buy some cheese' on .new-todo
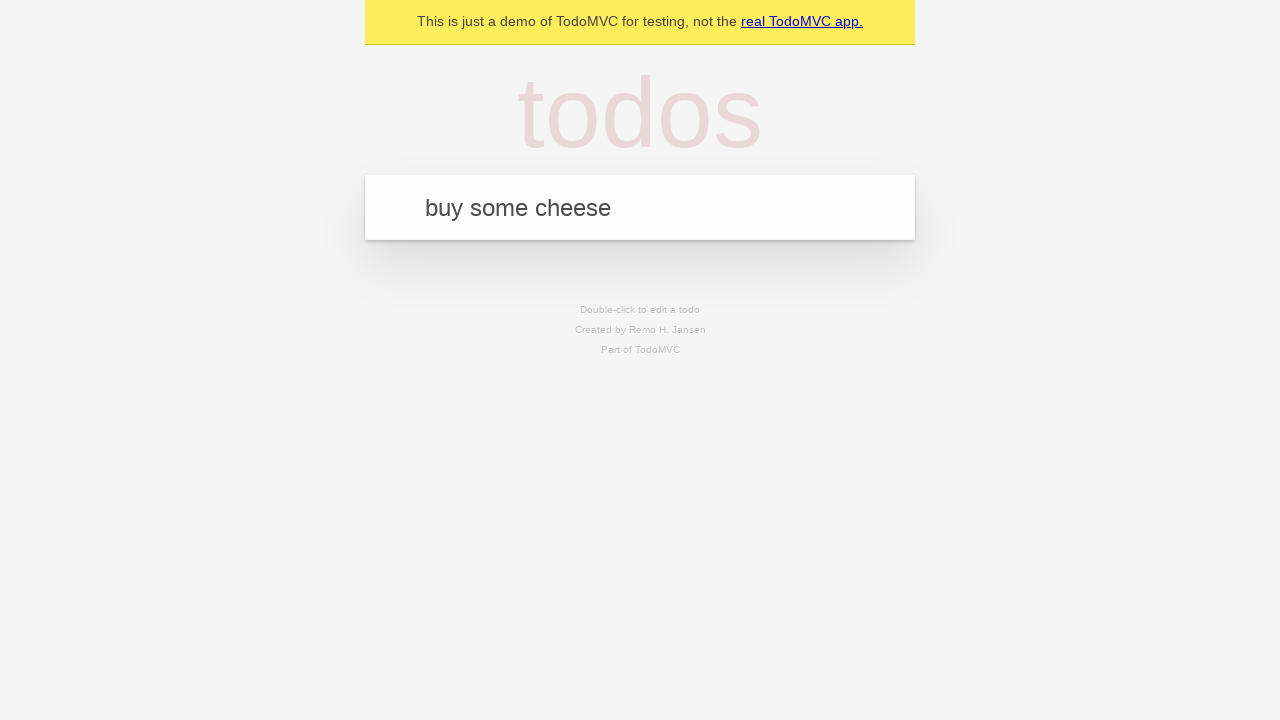

Pressed Enter to add first todo on .new-todo
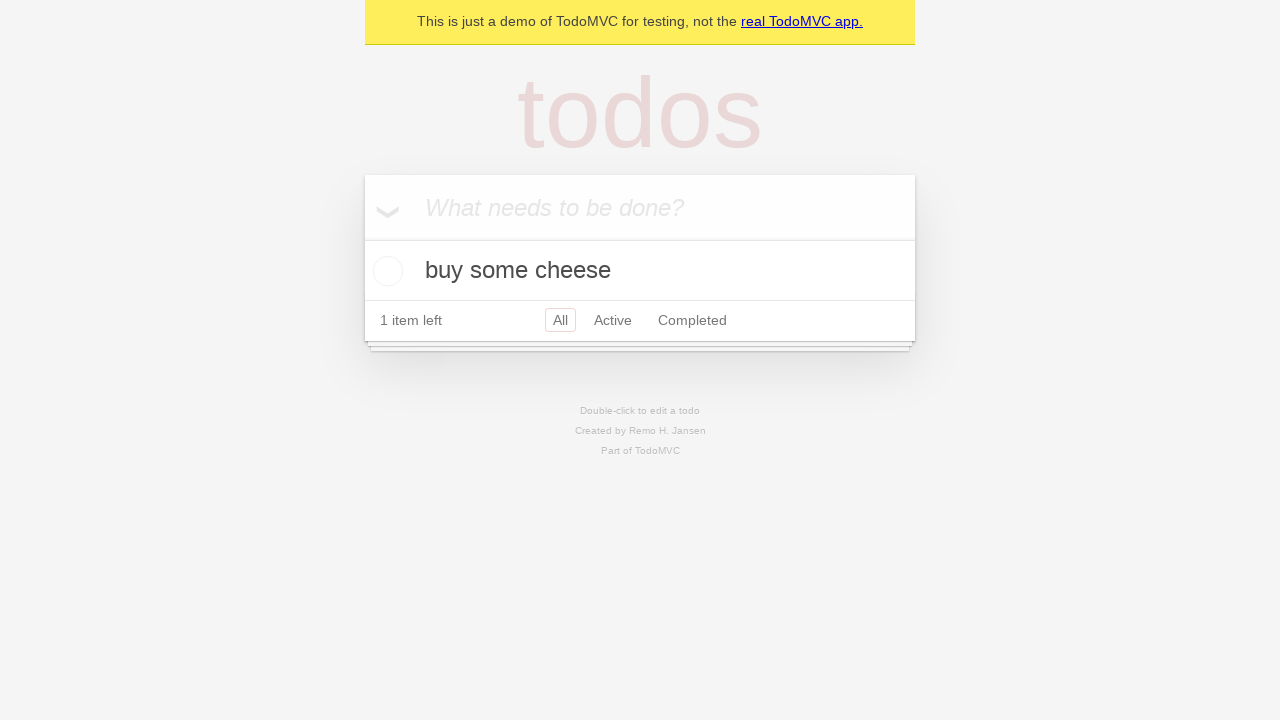

Filled new todo field with 'feed the cat' on .new-todo
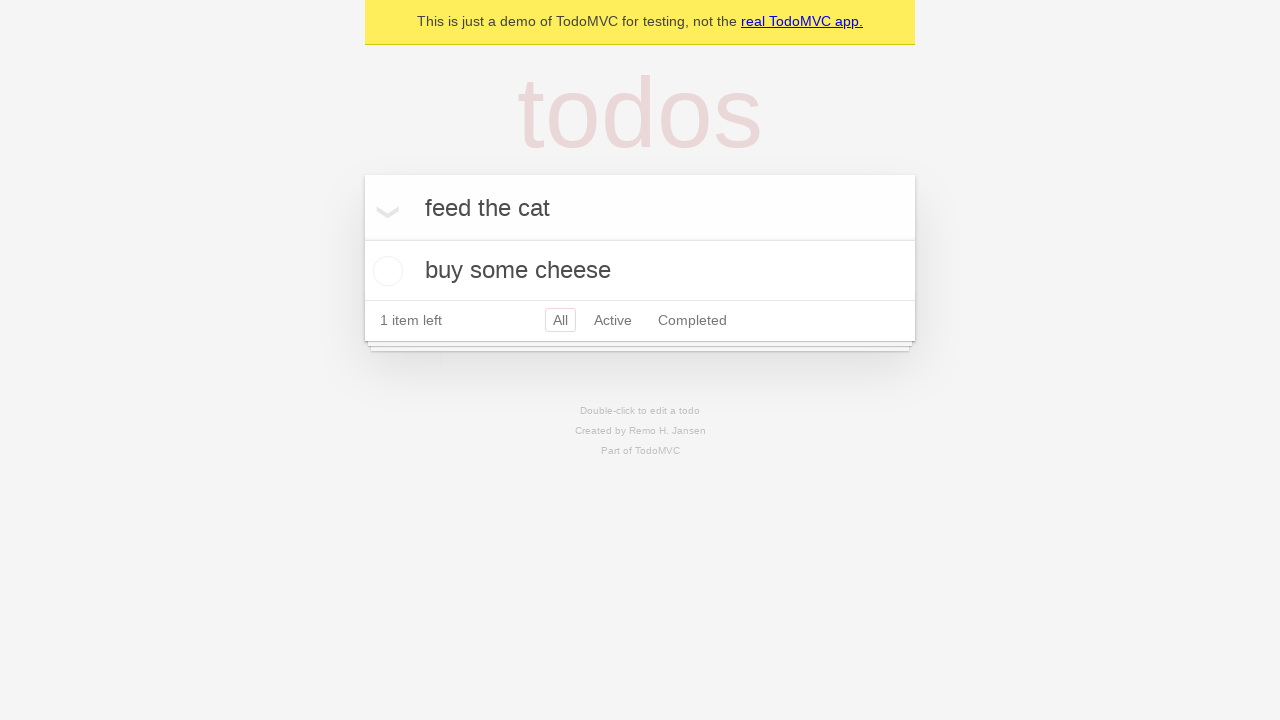

Pressed Enter to add second todo on .new-todo
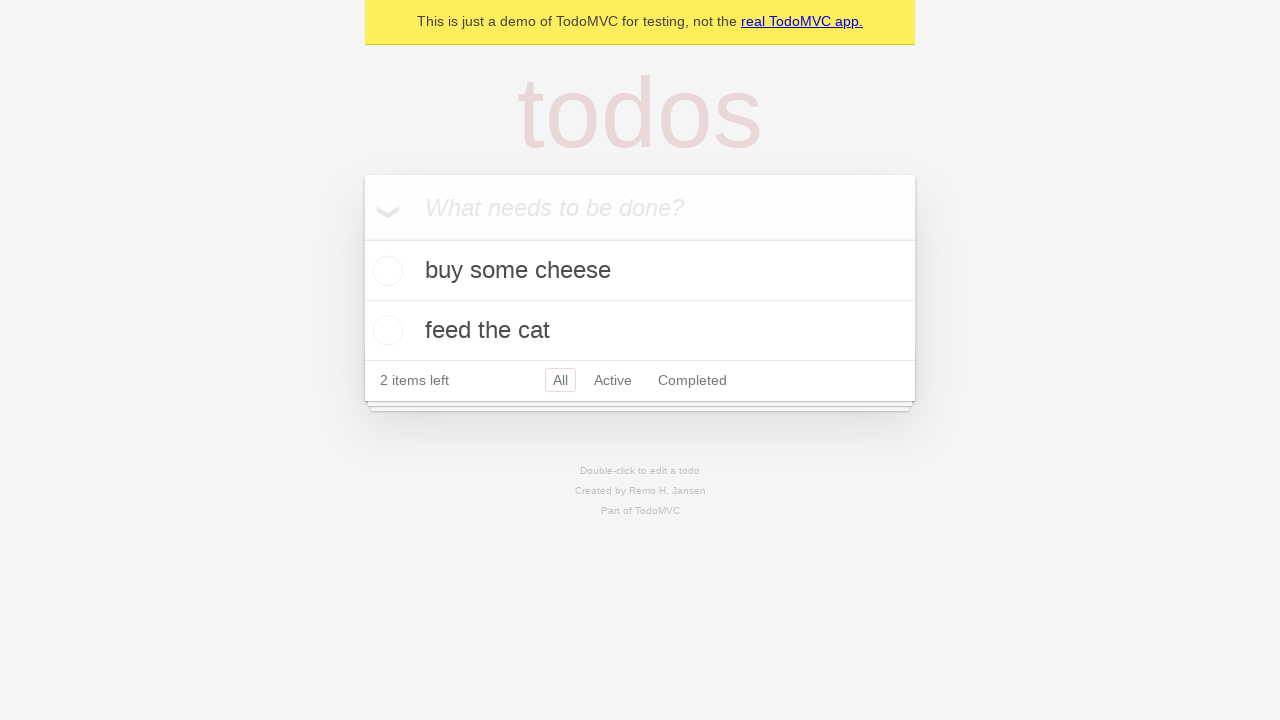

Filled new todo field with 'book a doctors appointment' on .new-todo
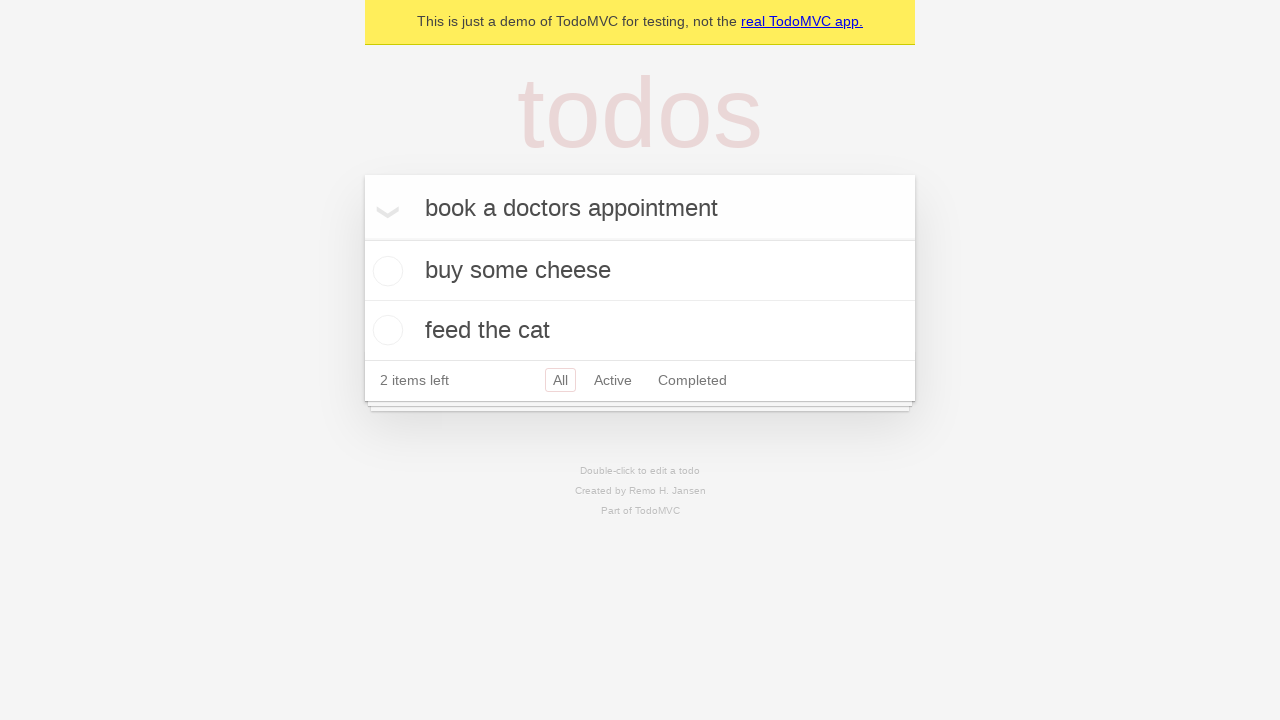

Pressed Enter to add third todo on .new-todo
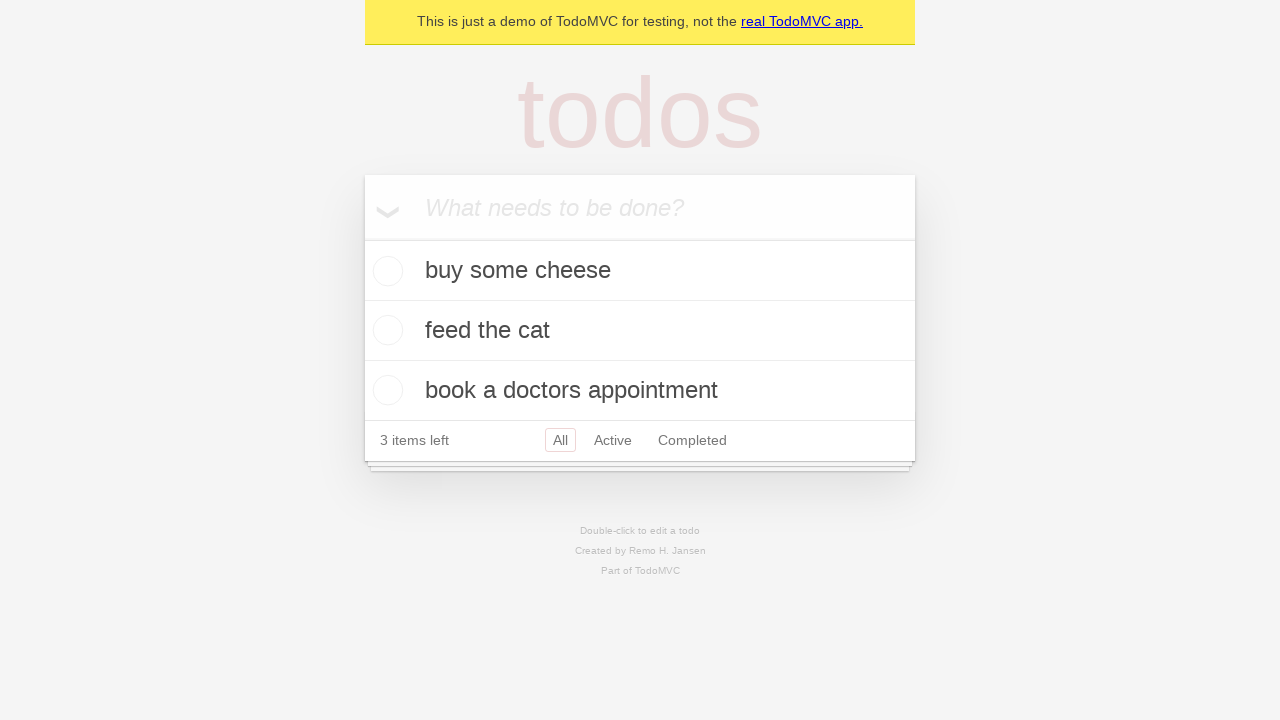

Double-clicked on second todo to enter edit mode at (640, 330) on .todo-list li label >> nth=1
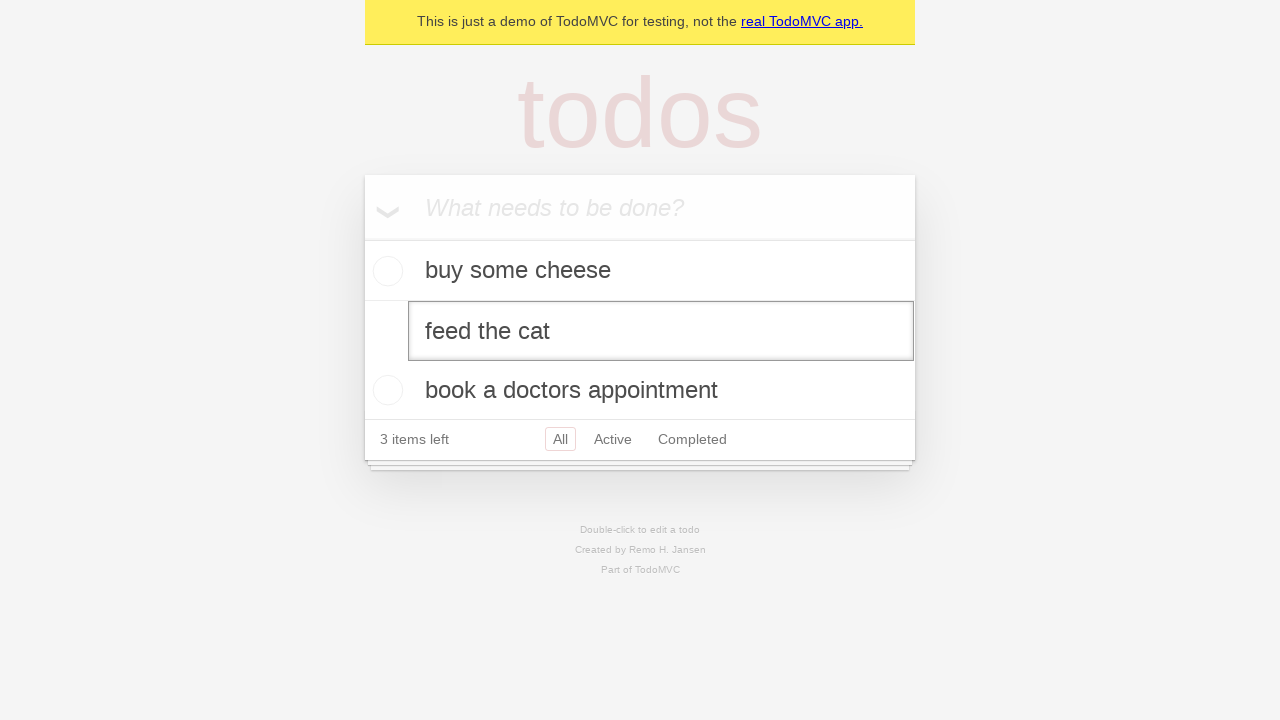

Filled edit field with 'buy some sausages' on .todo-list li.editing .edit
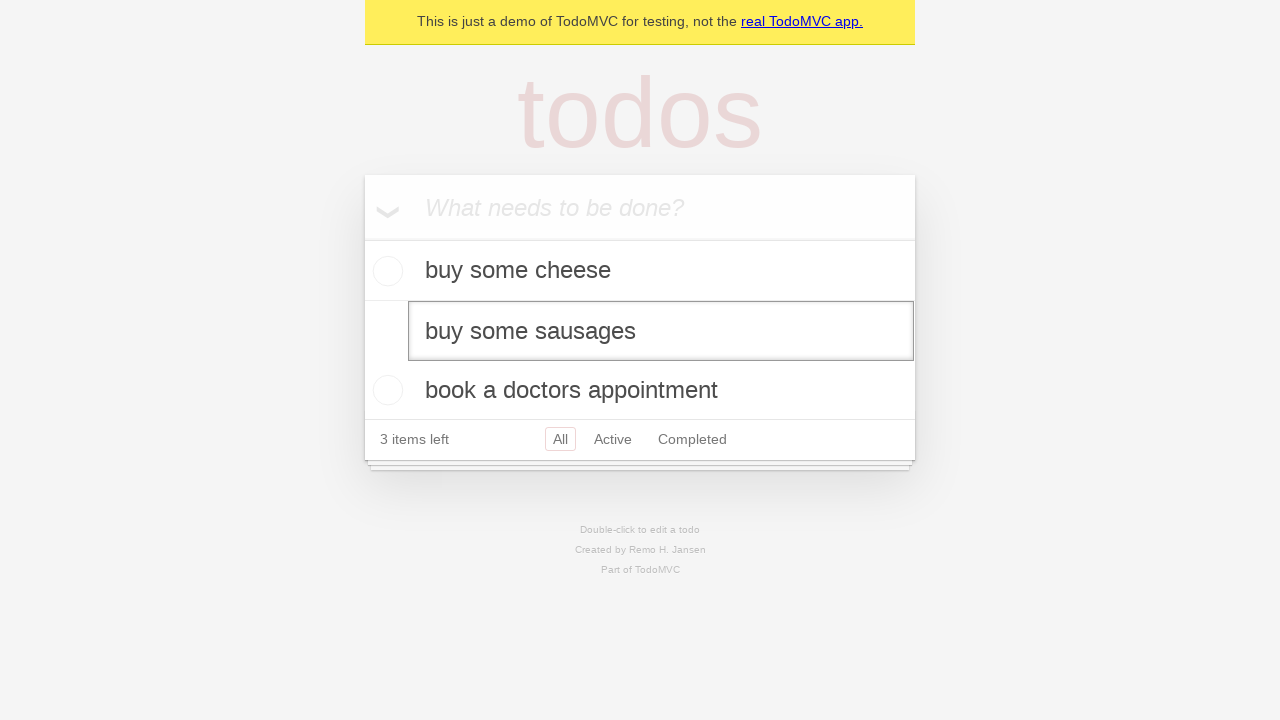

Pressed Escape to cancel edit on .todo-list li.editing .edit
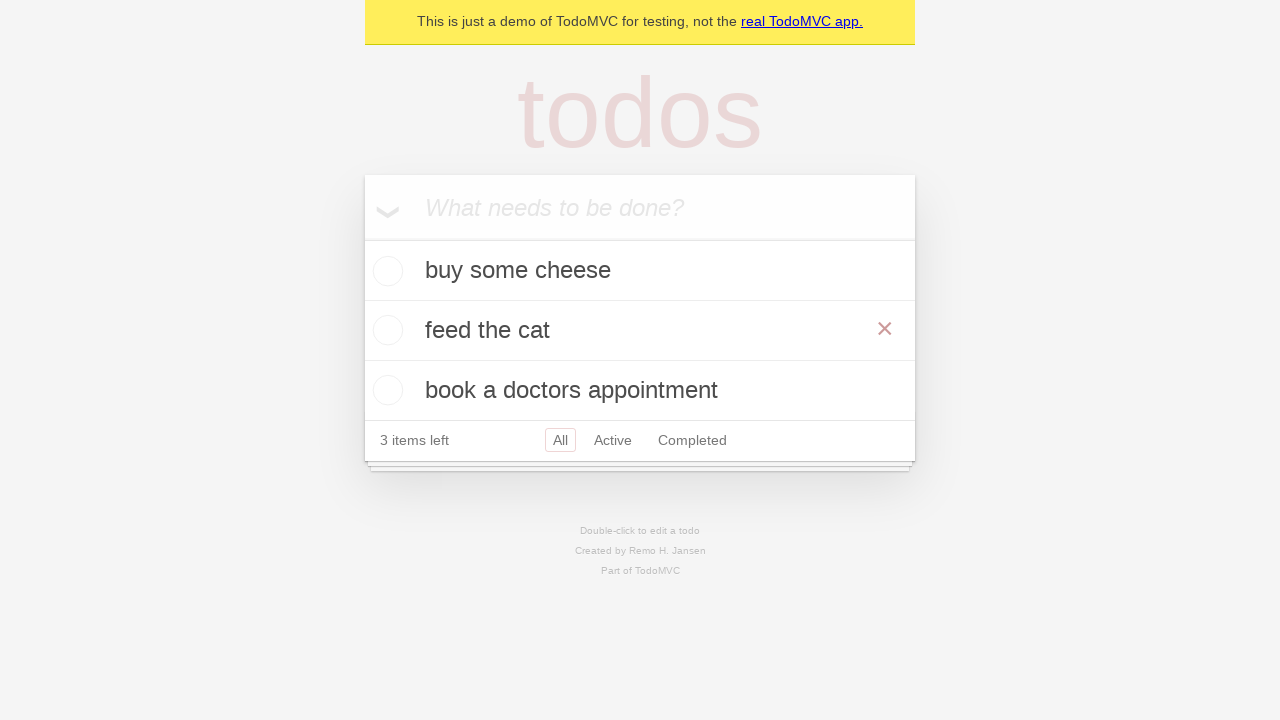

Verified second todo text is still 'feed the cat' after canceling edit
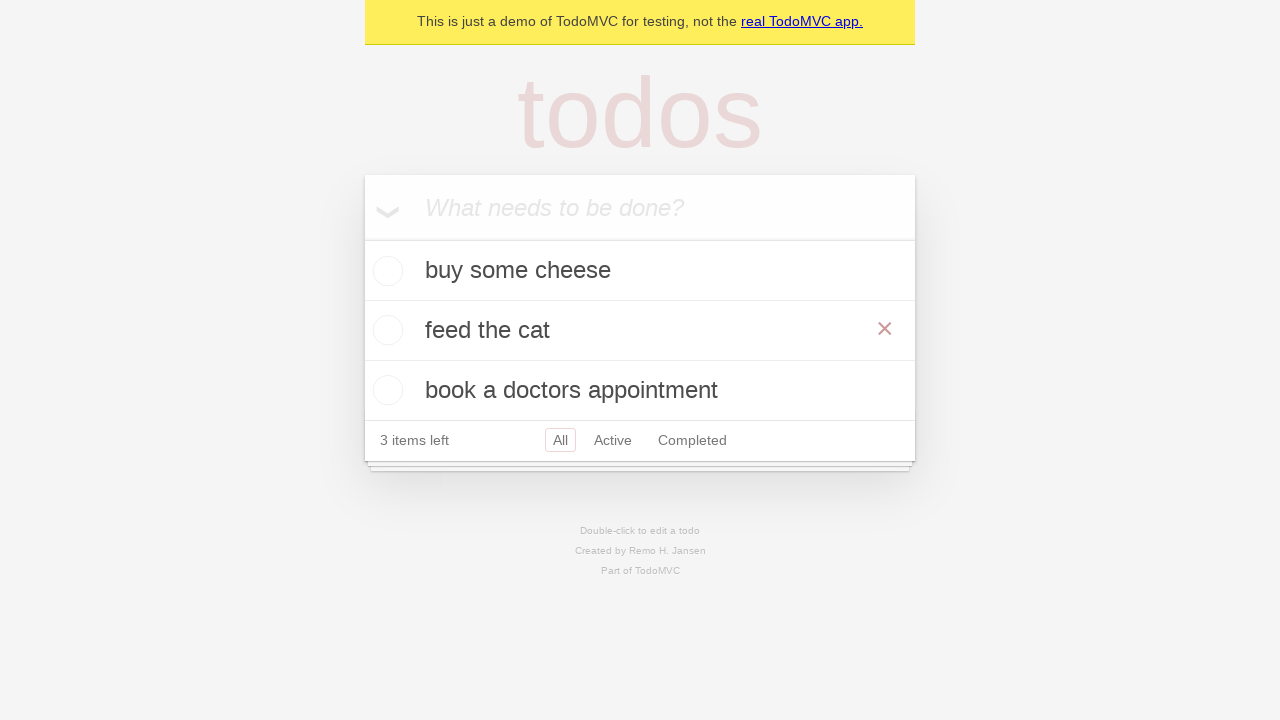

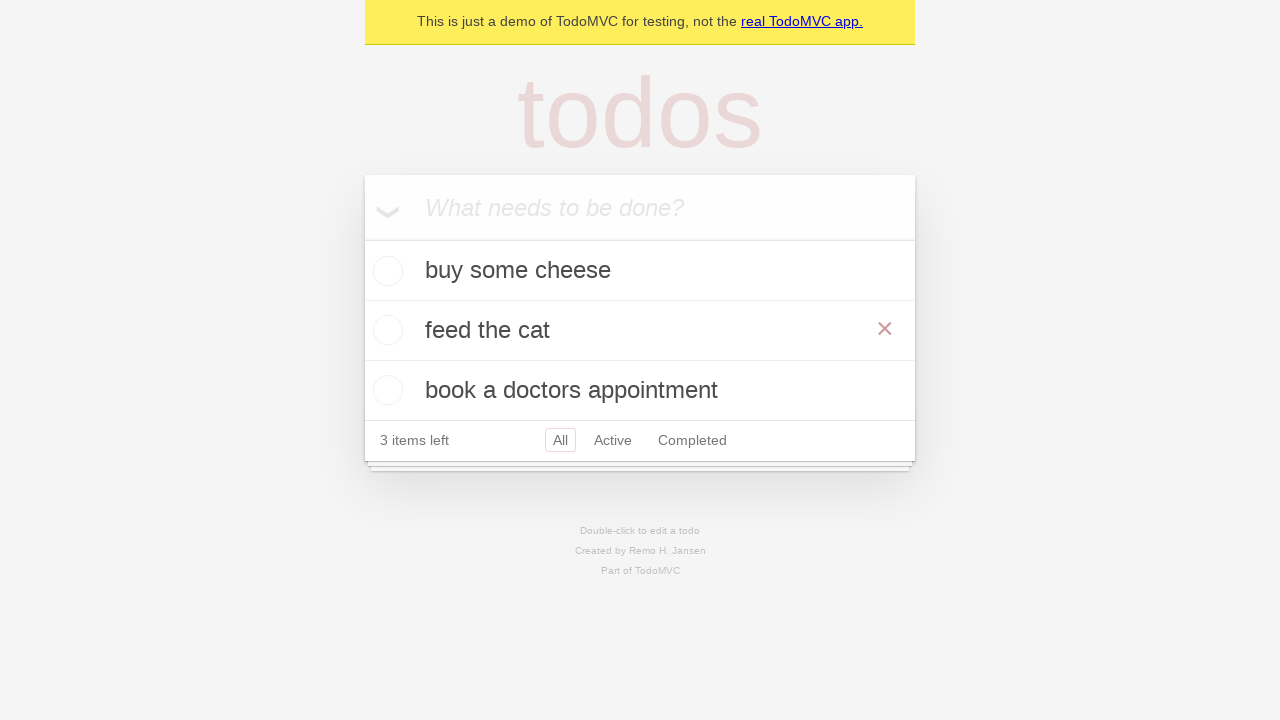